Tests link navigation functionality by counting links on a page, focusing on footer section links, and opening each link from the first column in new tabs to verify they load properly

Starting URL: https://www.rahulshettyacademy.com/AutomationPractice/

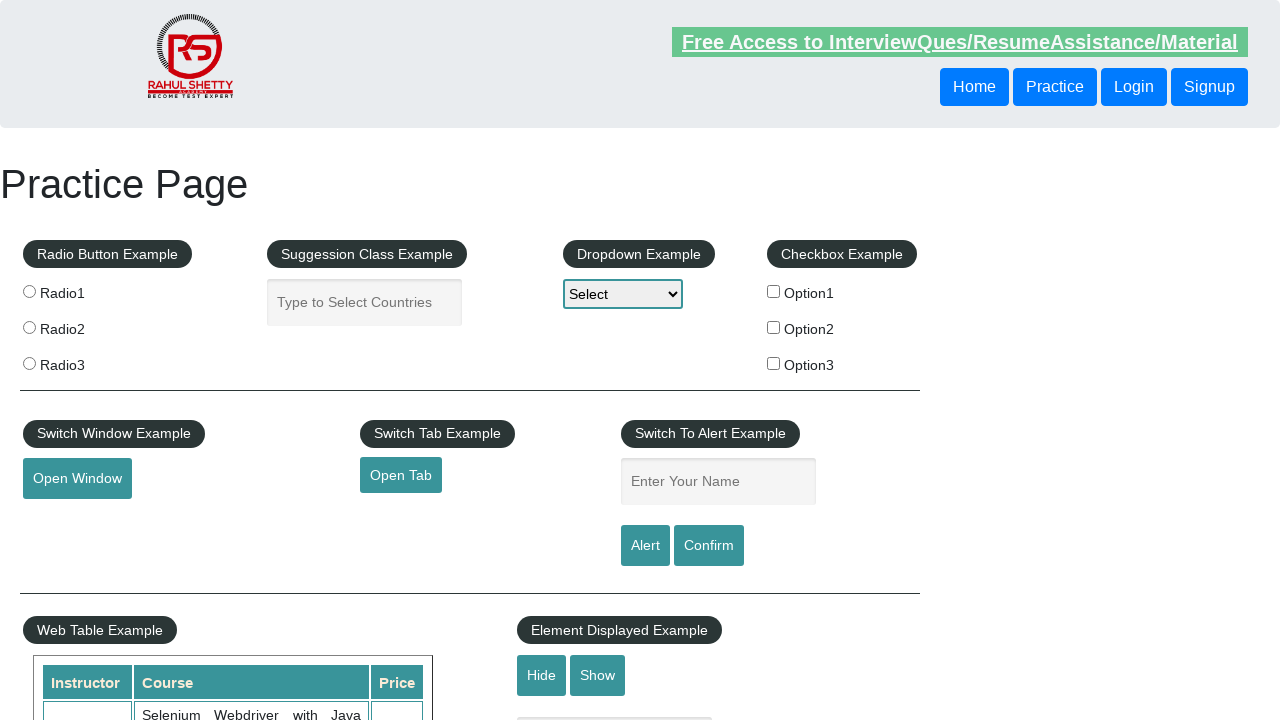

Located all links on the page
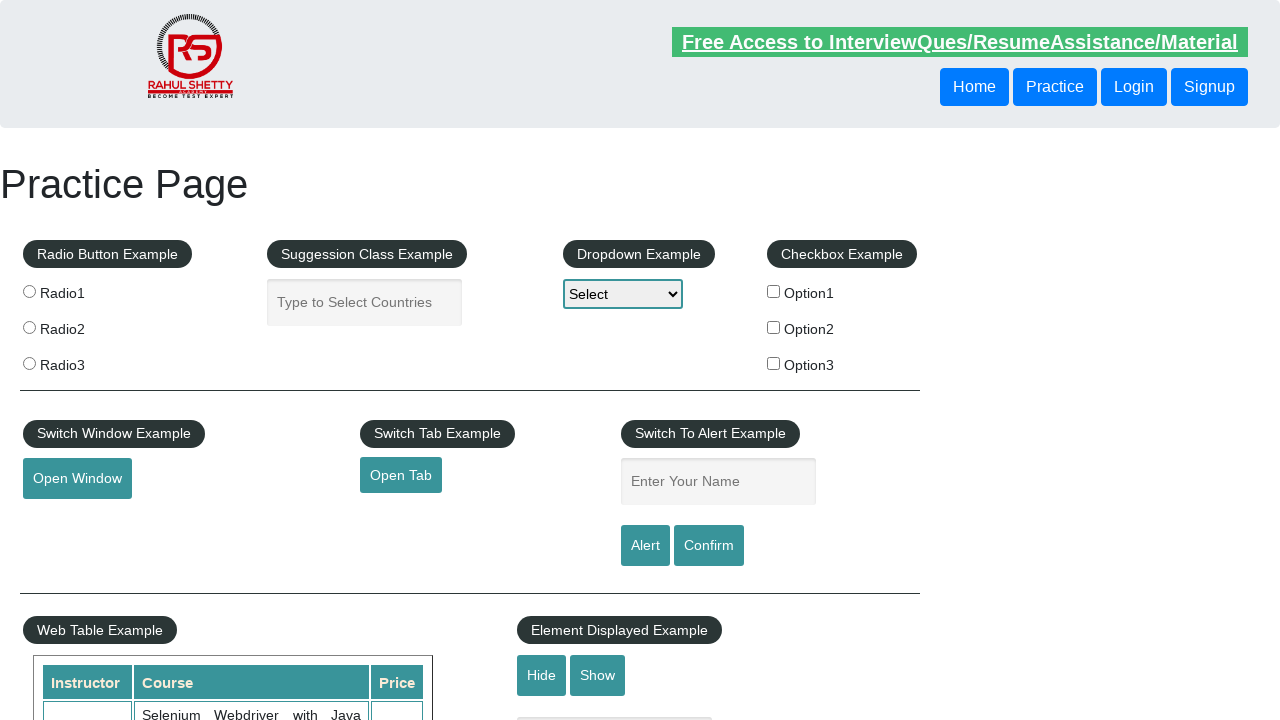

Counted 27 total links on the page
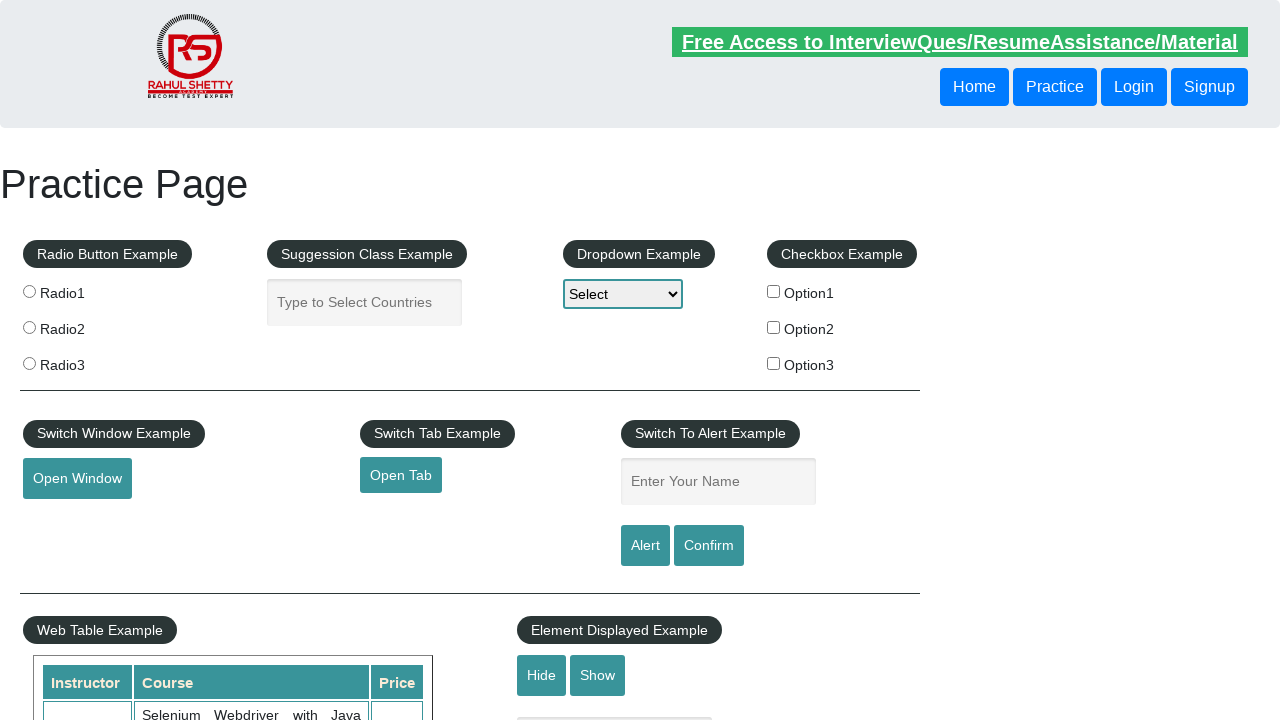

Located footer section with ID 'gf-BIG'
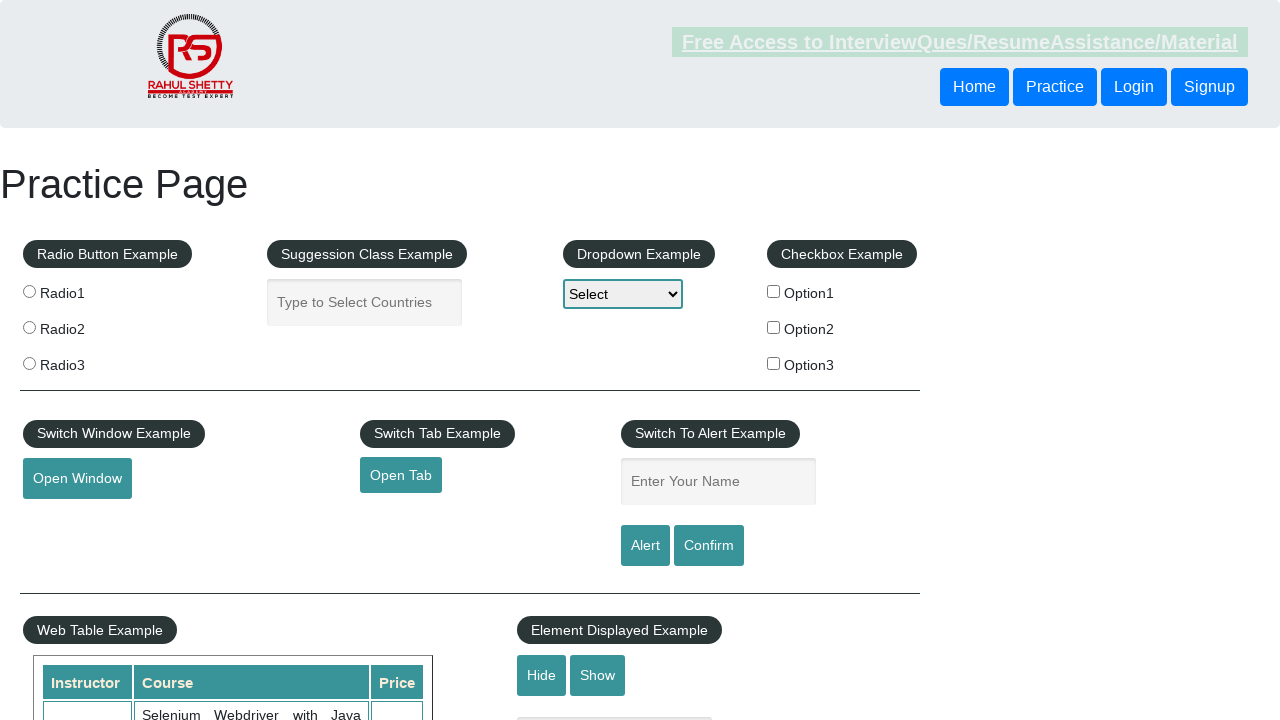

Located all links within footer section
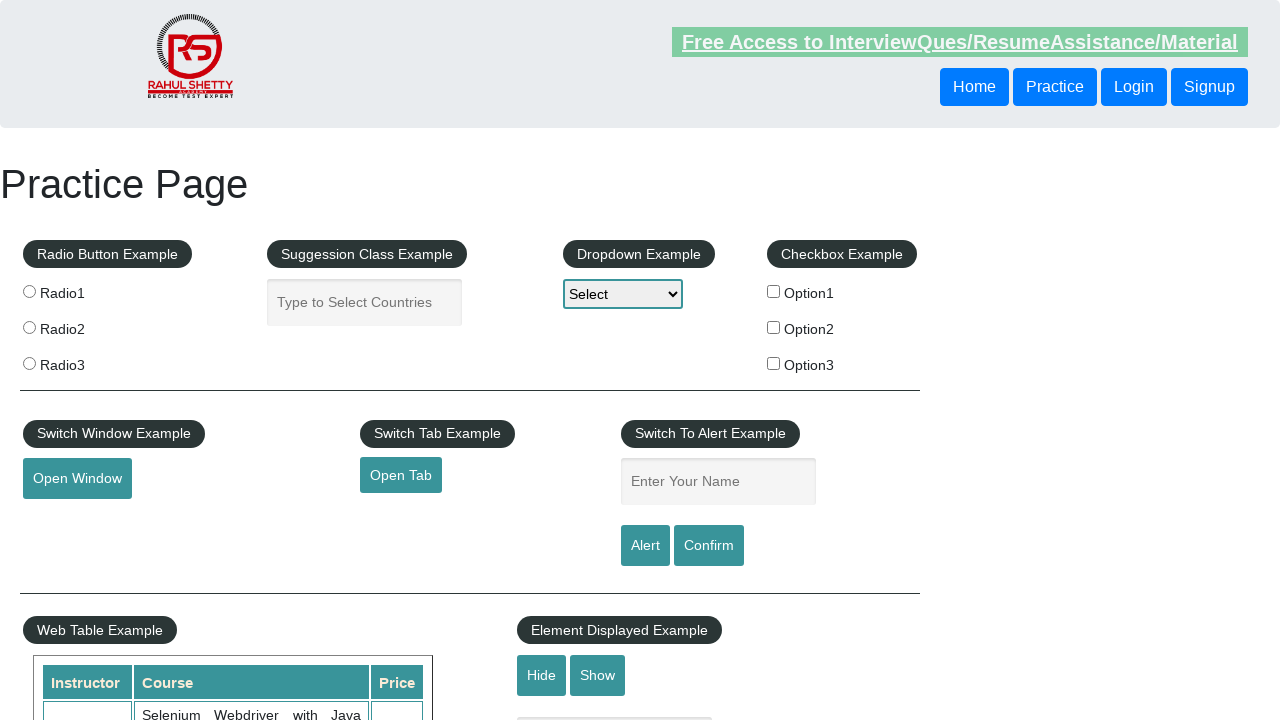

Counted 20 links in footer section
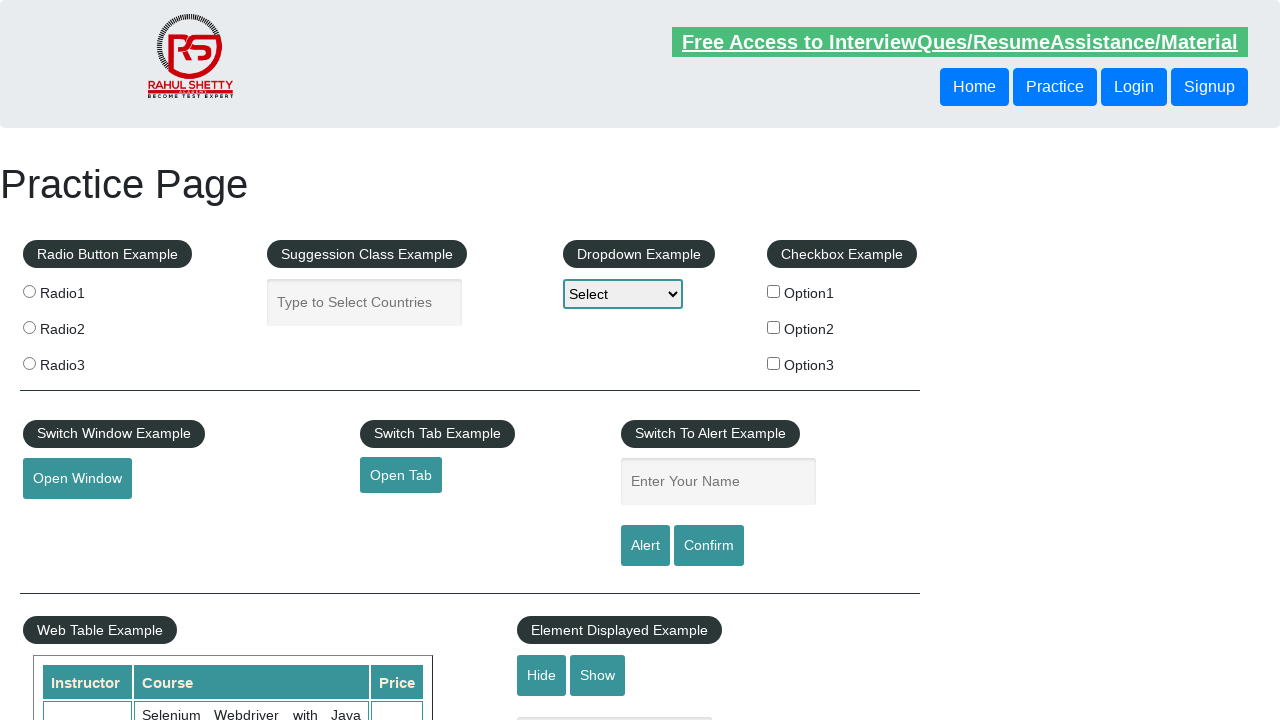

Located first column of footer table
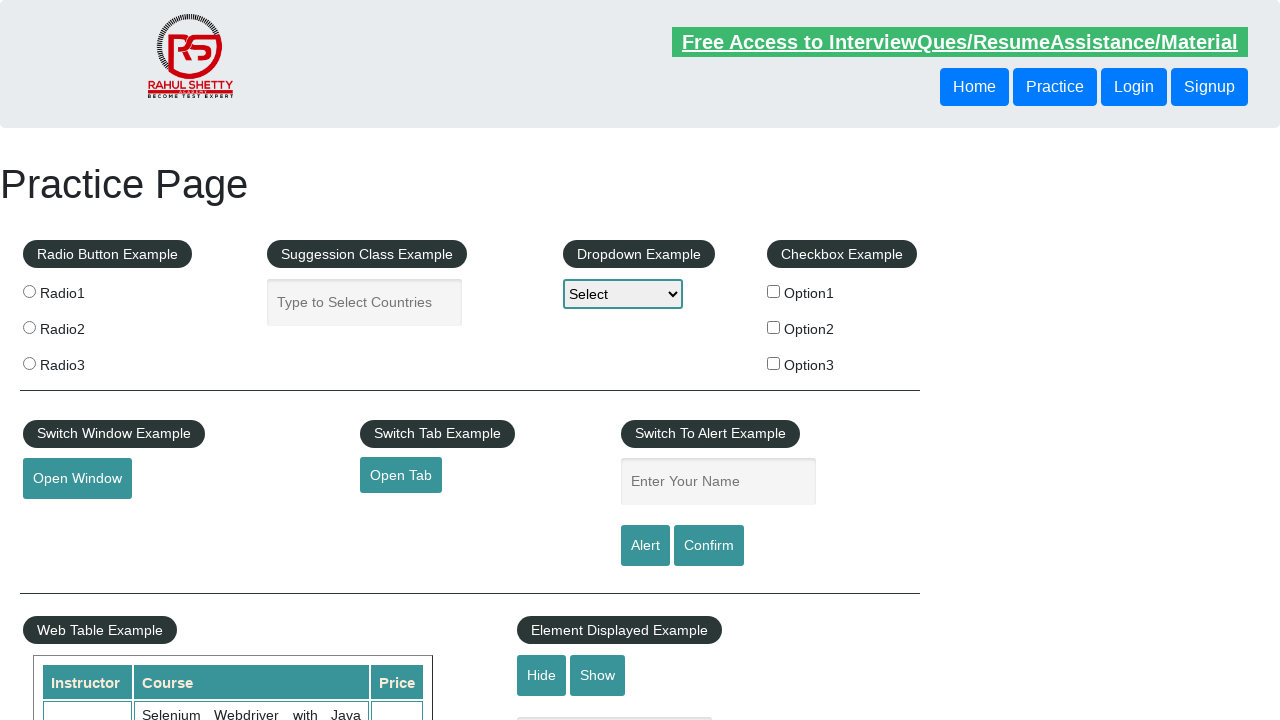

Located all links in first column
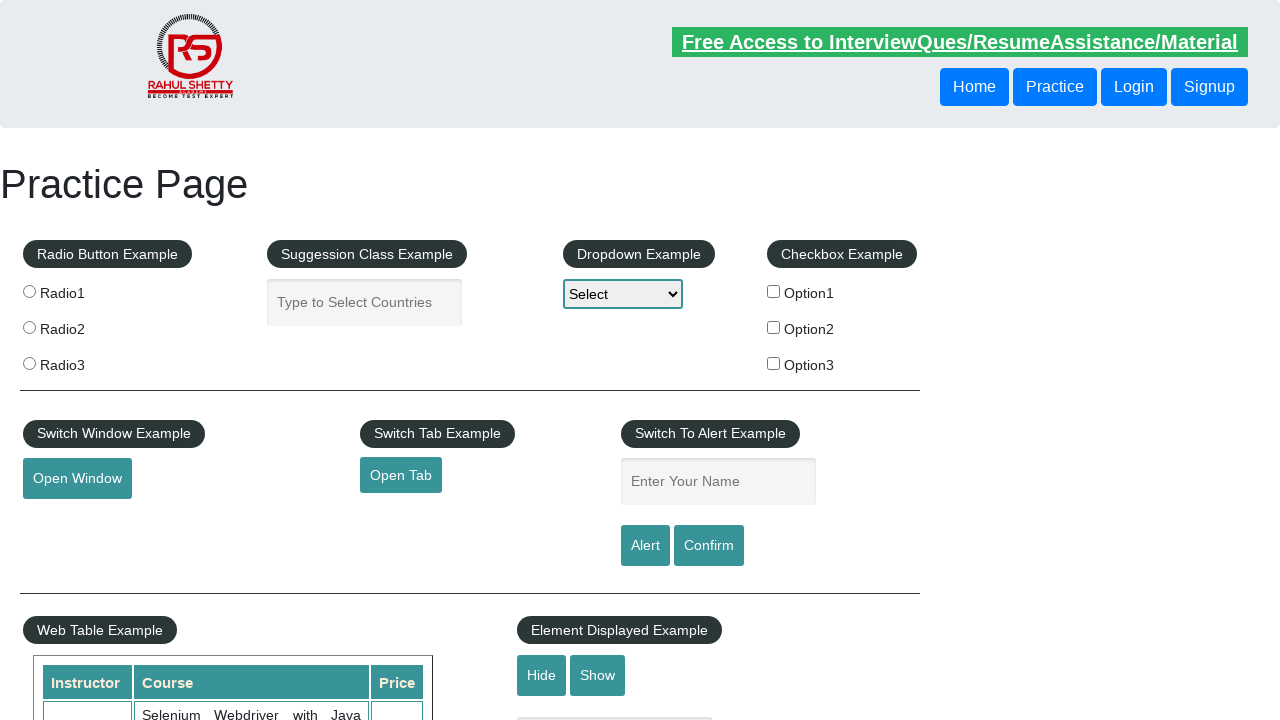

Counted 5 links in first column of footer
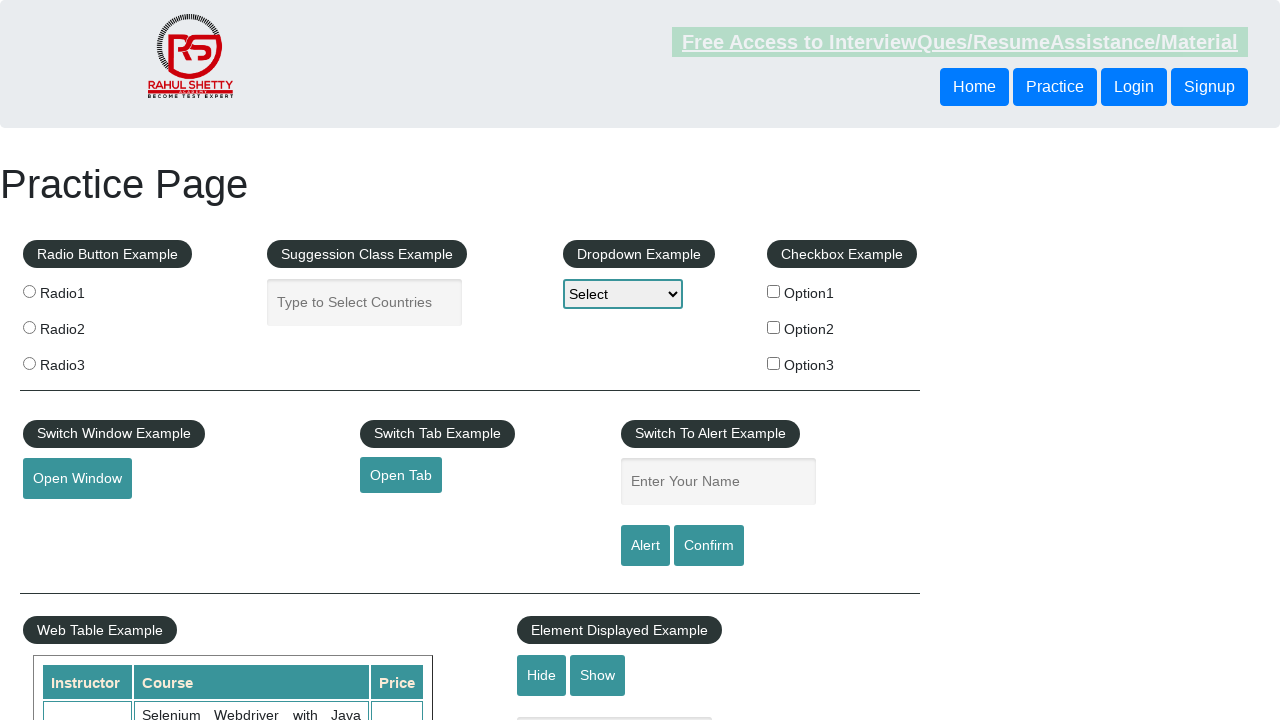

Located link at index 1 in first column
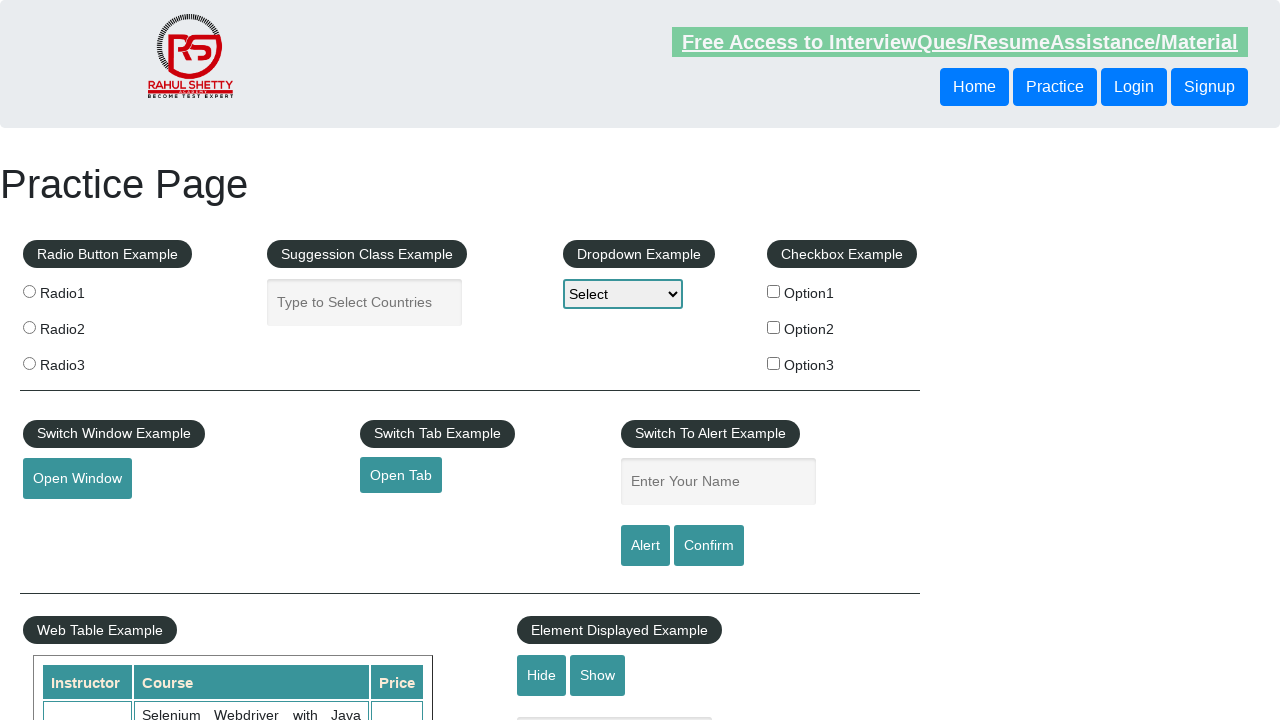

Opened link 1 in new tab using Ctrl+Click at (68, 520) on #gf-BIG >> xpath=//table/tbody/tr/td[1]/ul >> a >> nth=1
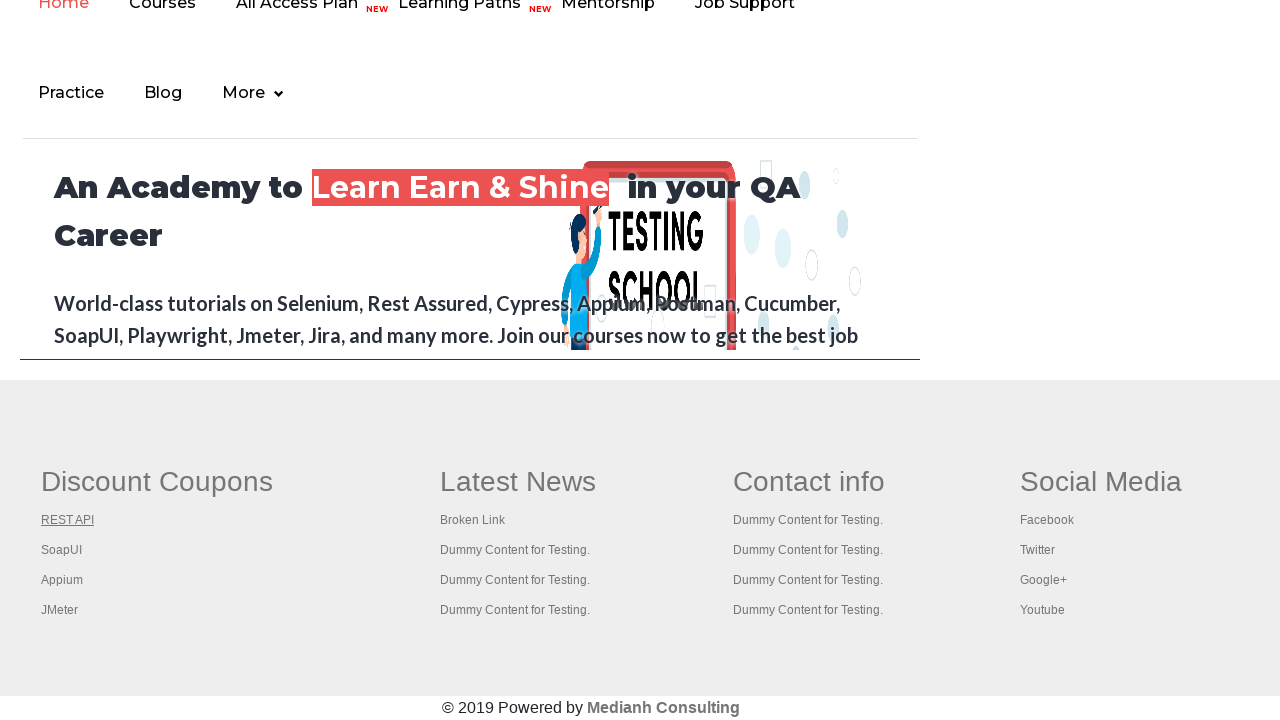

Located link at index 2 in first column
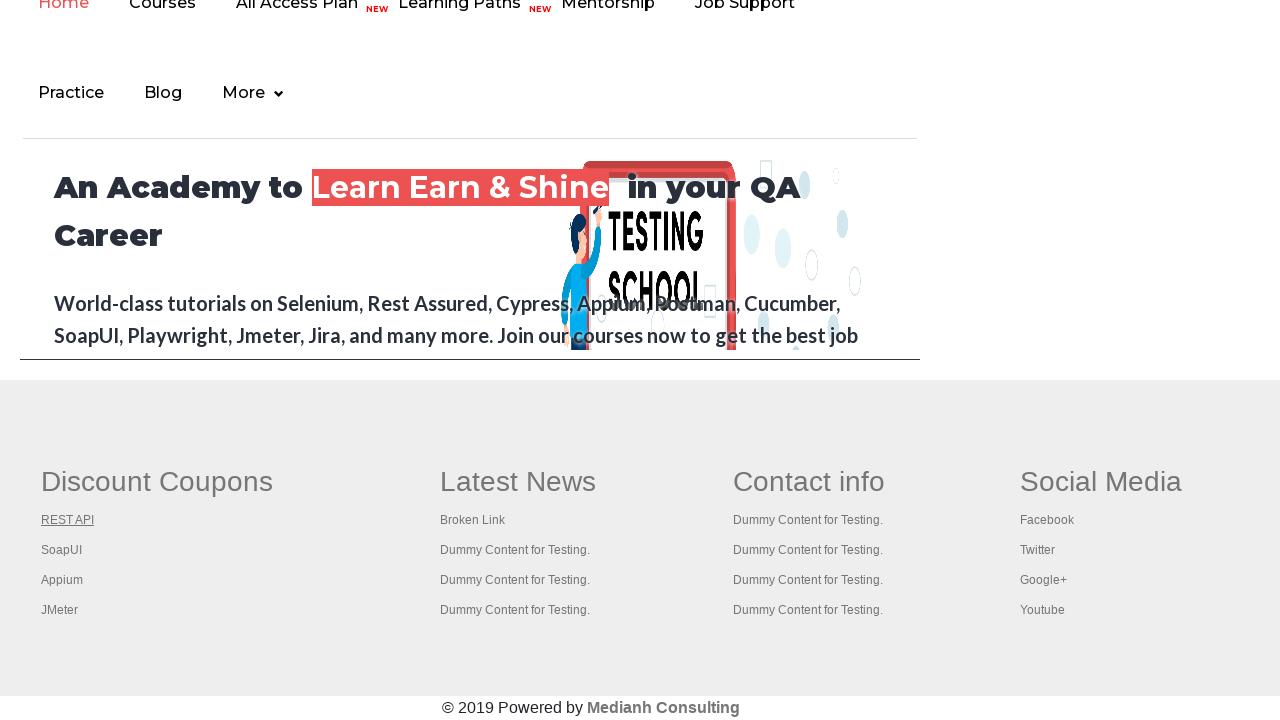

Opened link 2 in new tab using Ctrl+Click at (62, 550) on #gf-BIG >> xpath=//table/tbody/tr/td[1]/ul >> a >> nth=2
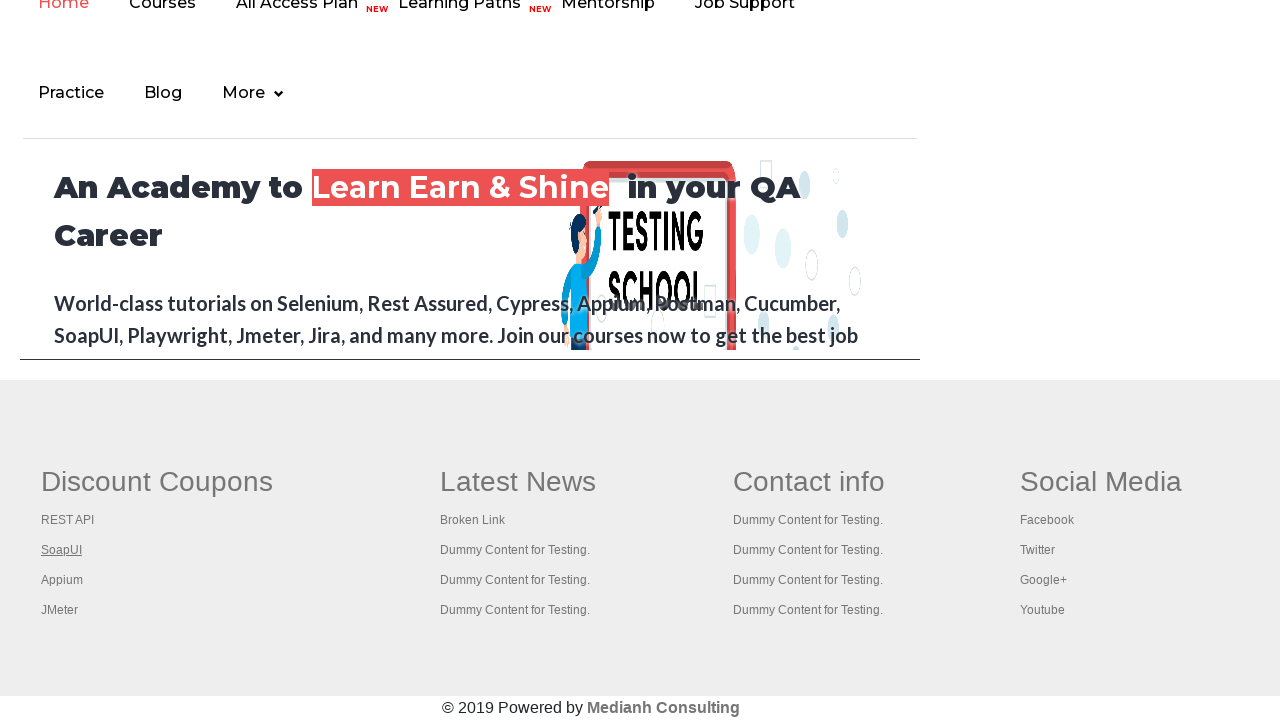

Located link at index 3 in first column
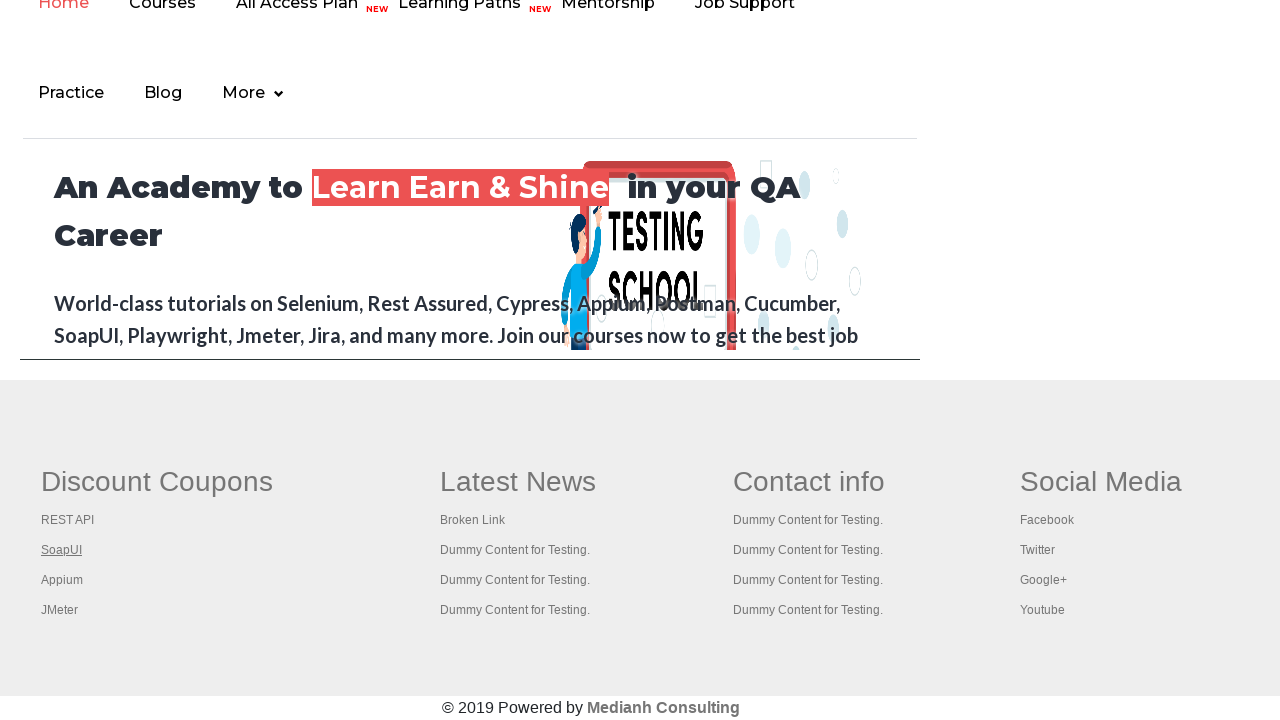

Opened link 3 in new tab using Ctrl+Click at (62, 580) on #gf-BIG >> xpath=//table/tbody/tr/td[1]/ul >> a >> nth=3
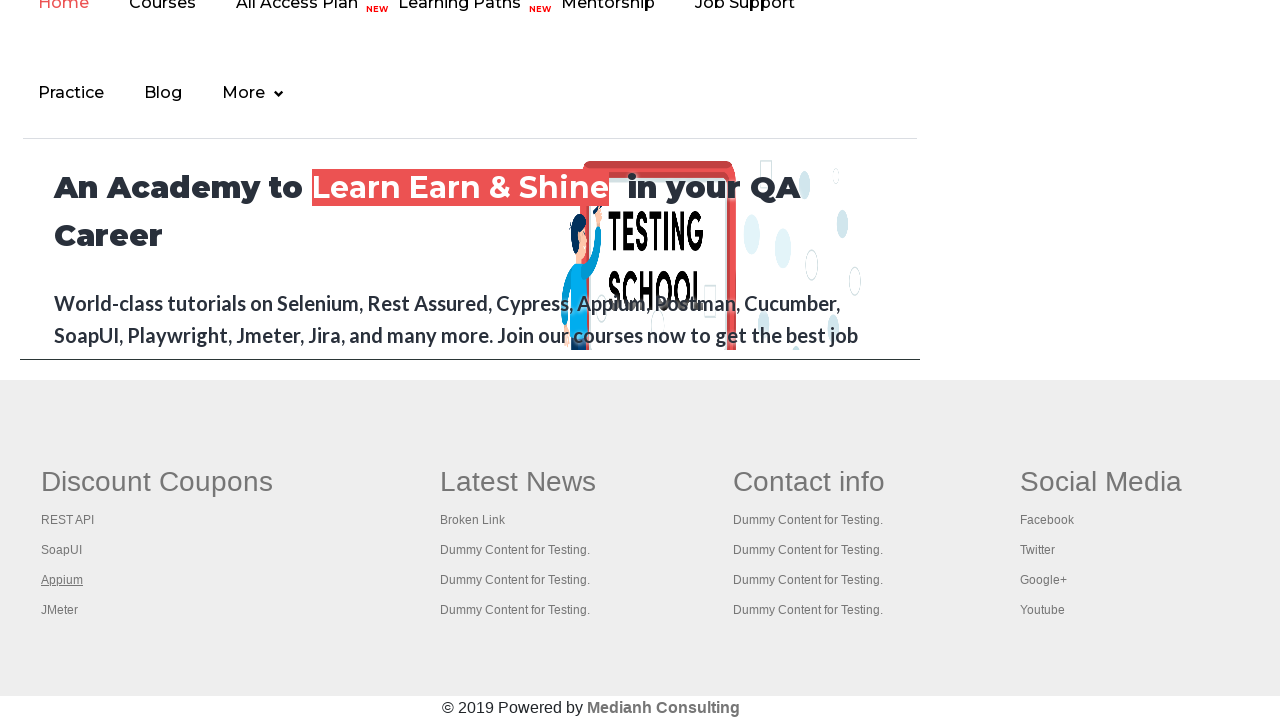

Located link at index 4 in first column
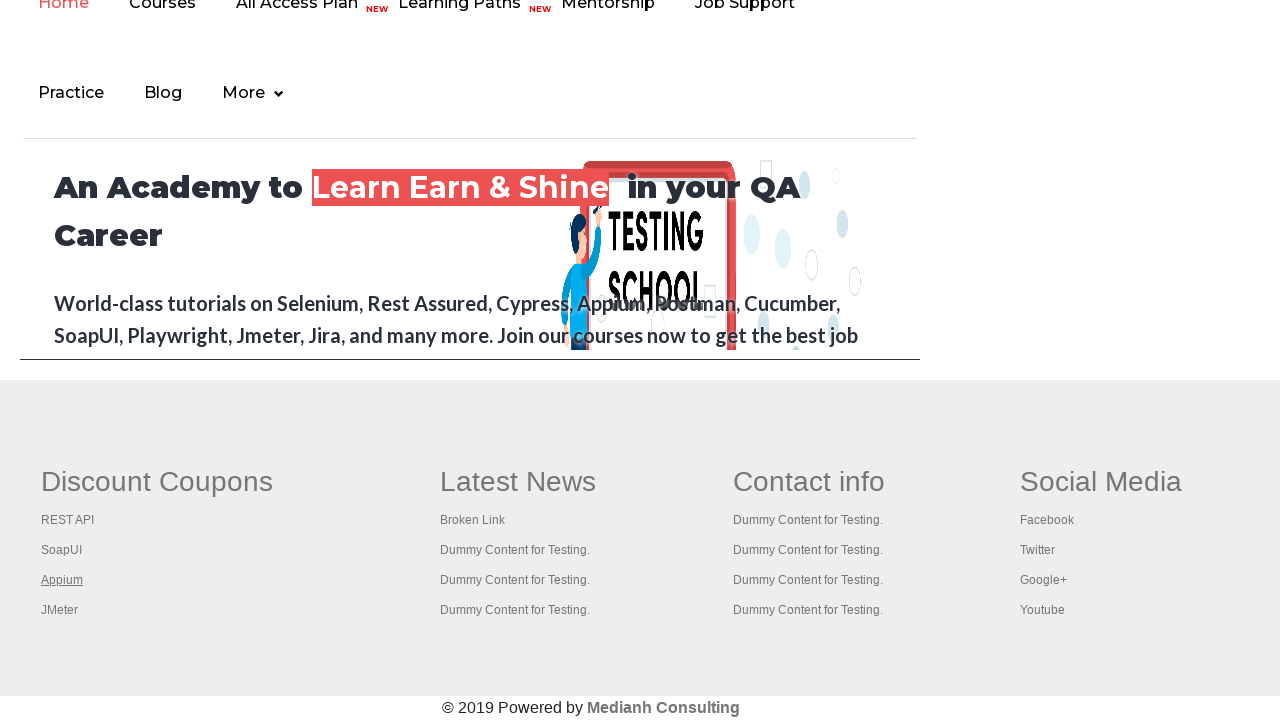

Opened link 4 in new tab using Ctrl+Click at (60, 610) on #gf-BIG >> xpath=//table/tbody/tr/td[1]/ul >> a >> nth=4
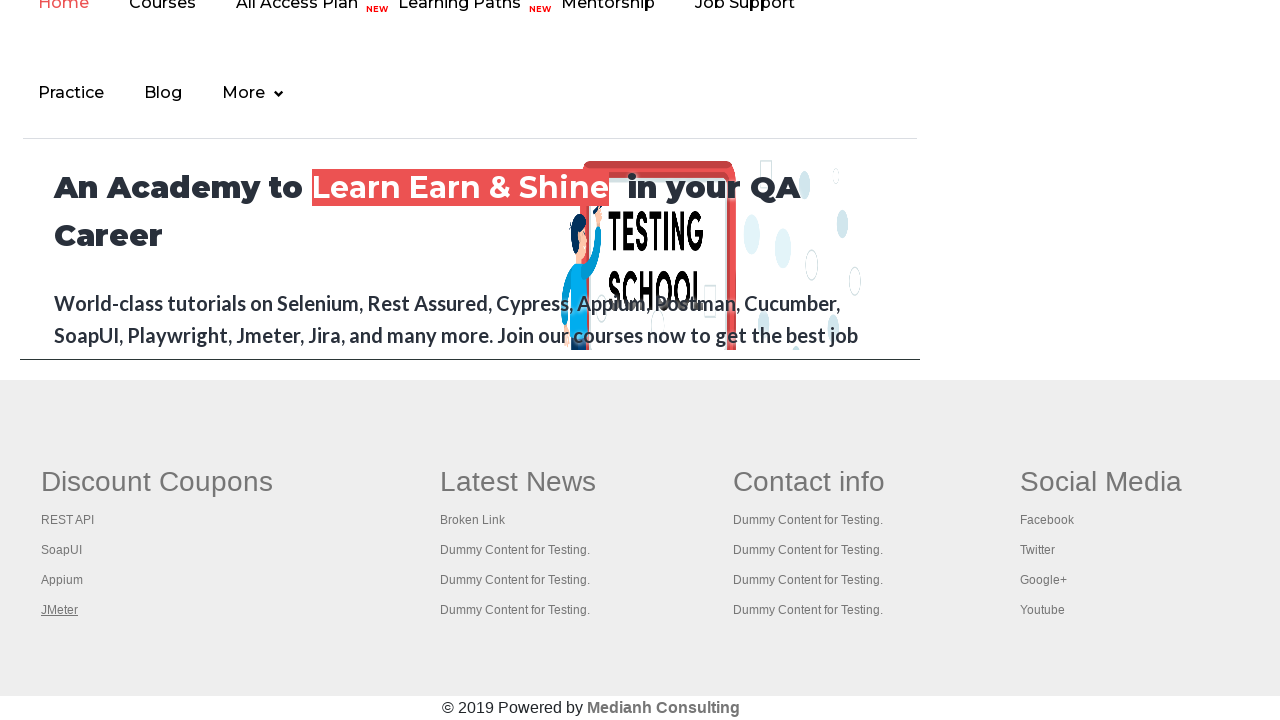

Waited 5 seconds for all tabs to load
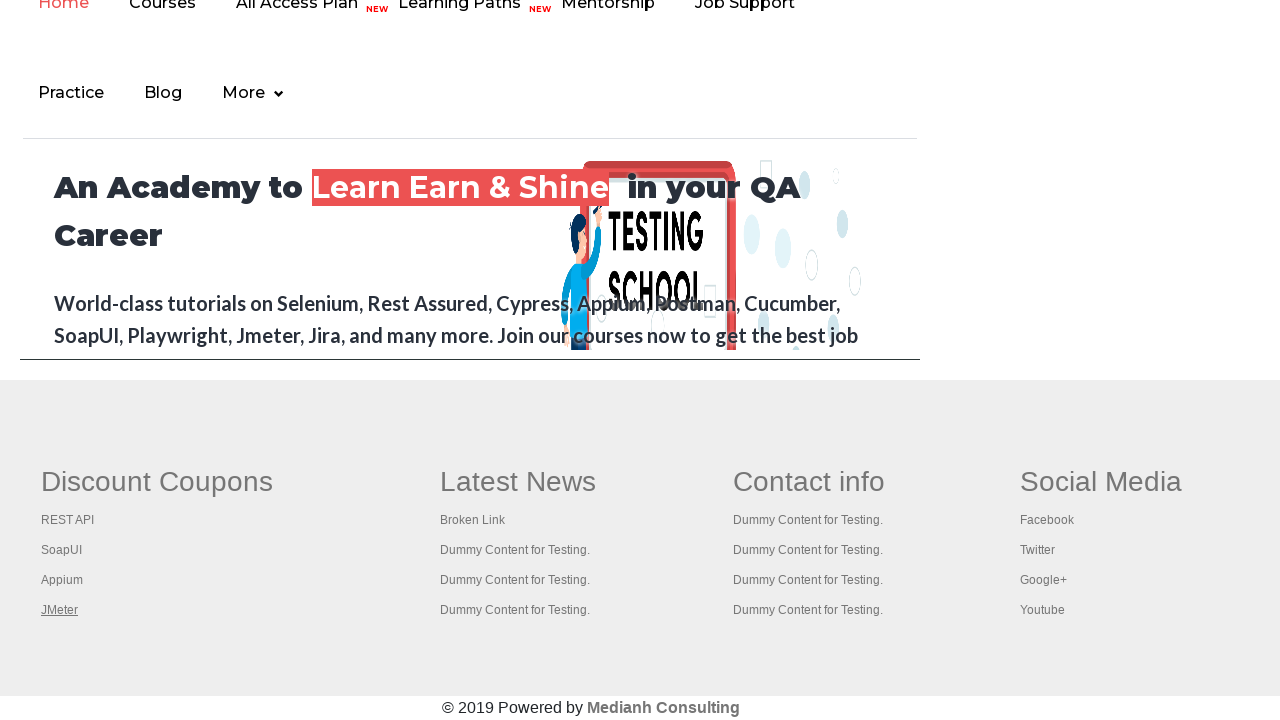

Retrieved all open pages/tabs, total count: 5
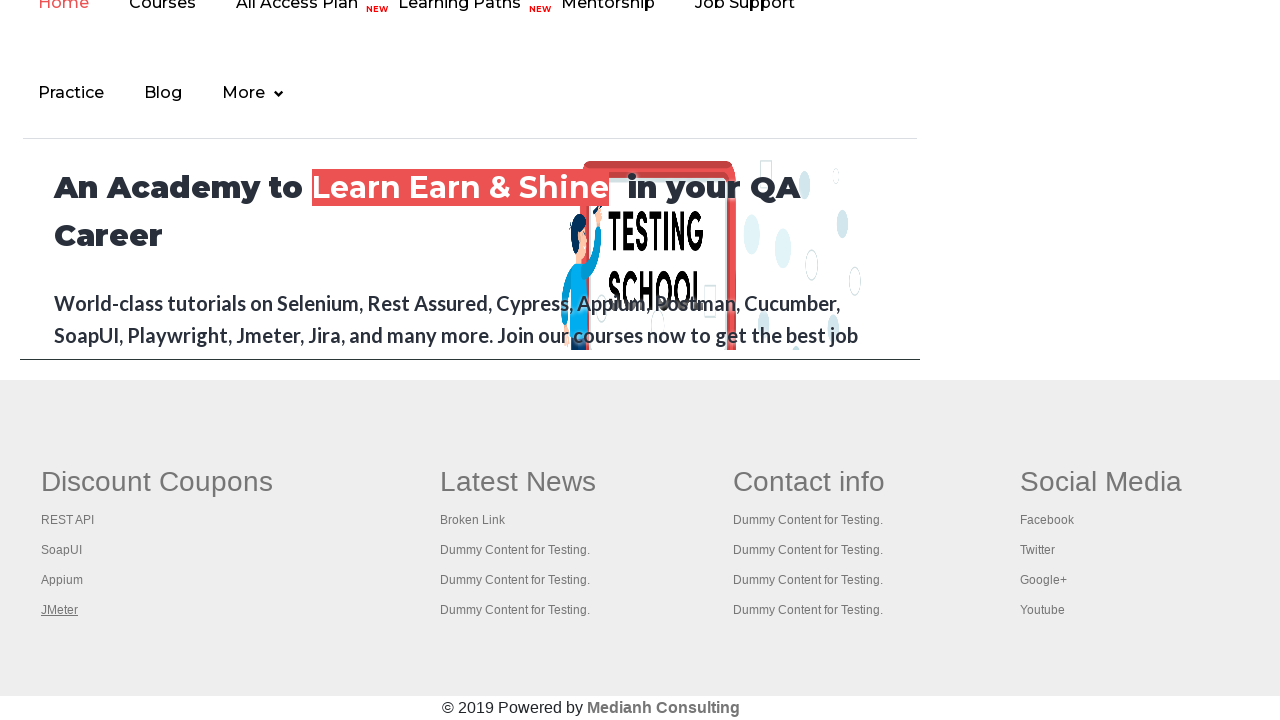

Brought tab to front with title: Practice Page
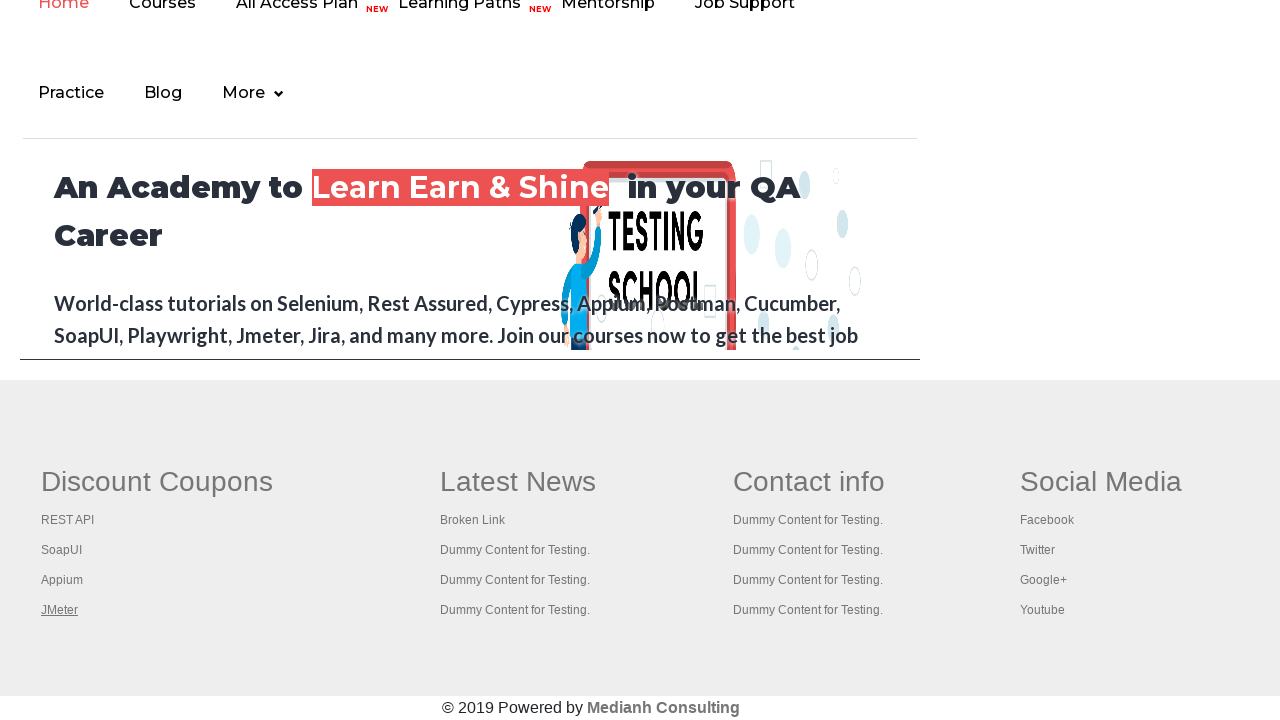

Printed window title: Practice Page
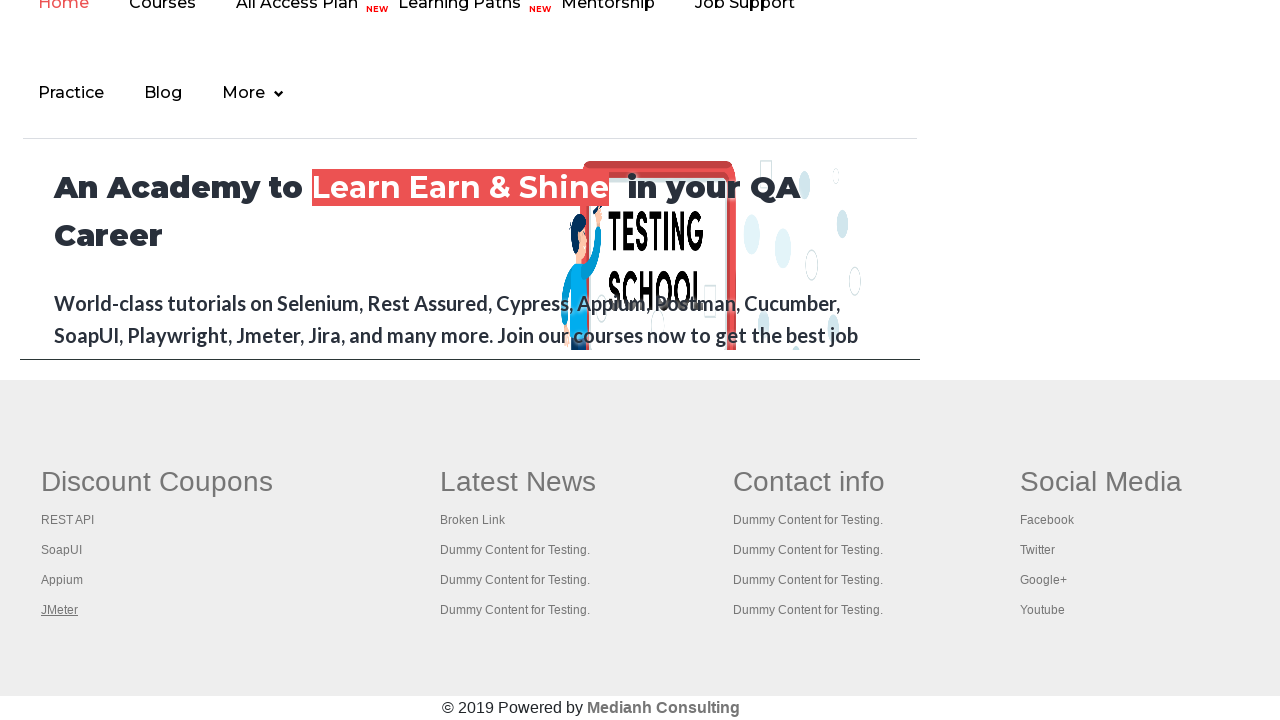

Brought tab to front with title: REST API Tutorial
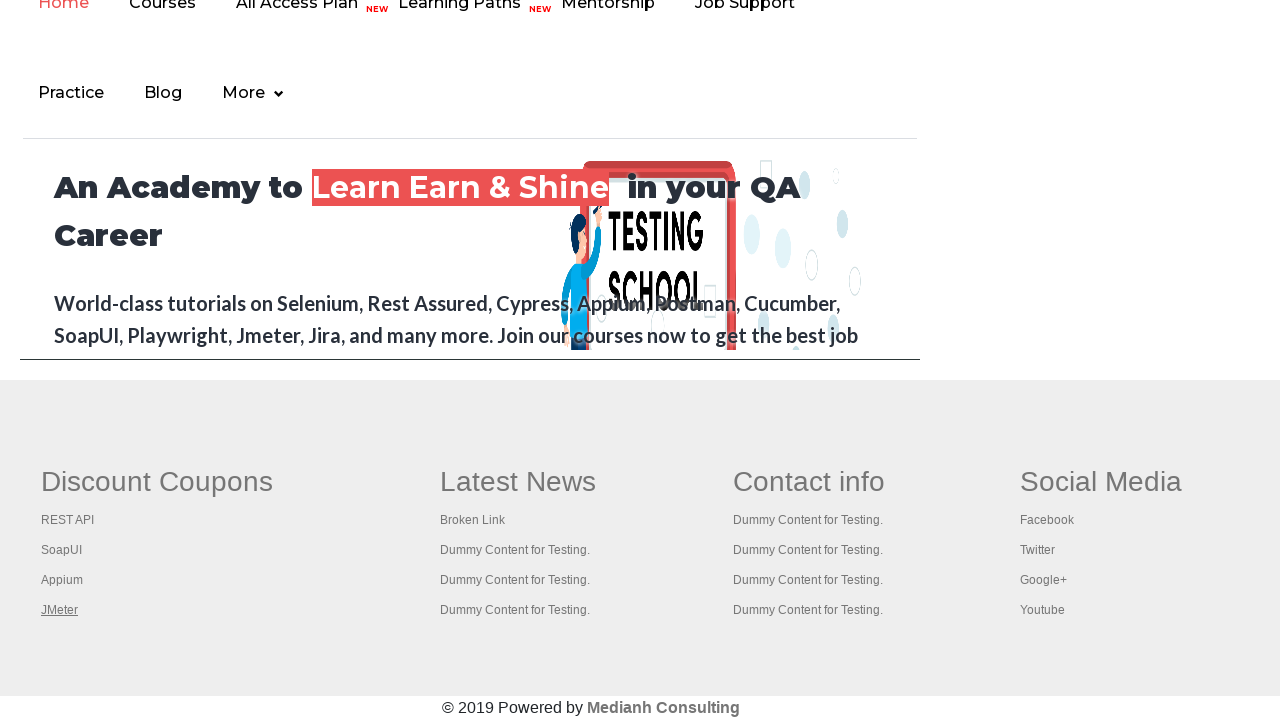

Printed window title: REST API Tutorial
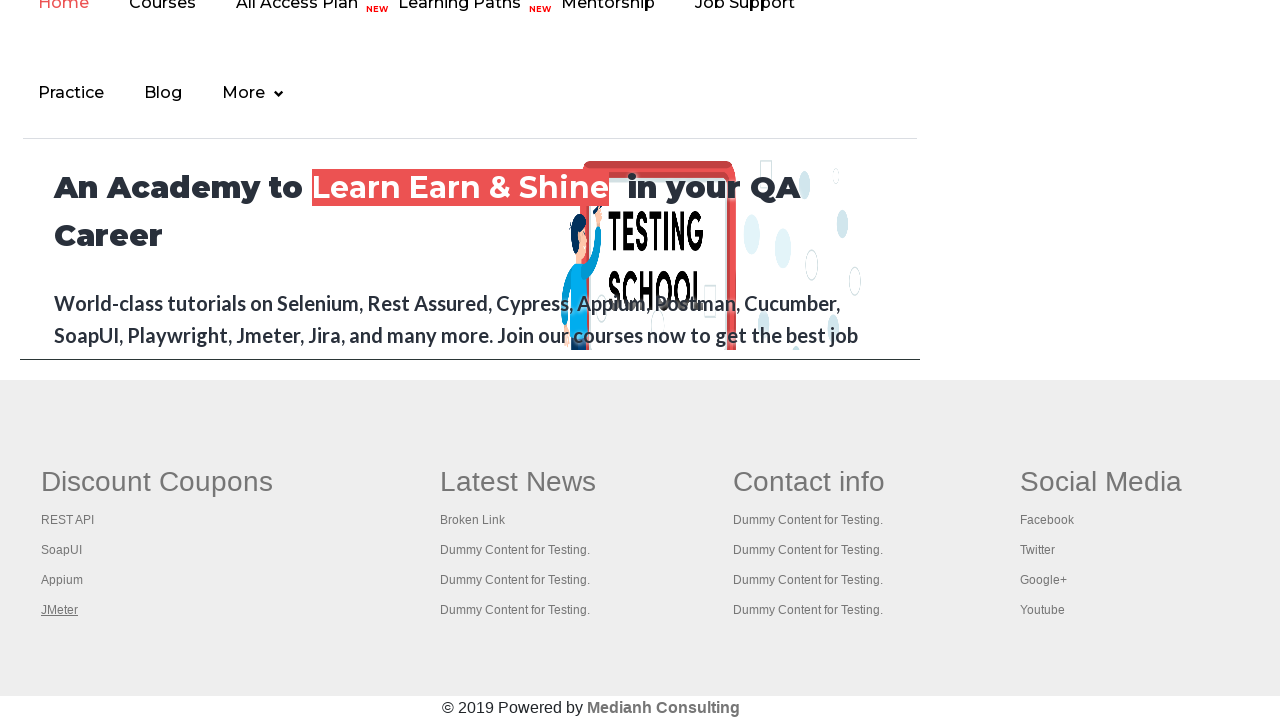

Brought tab to front with title: The World’s Most Popular API Testing Tool | SoapUI
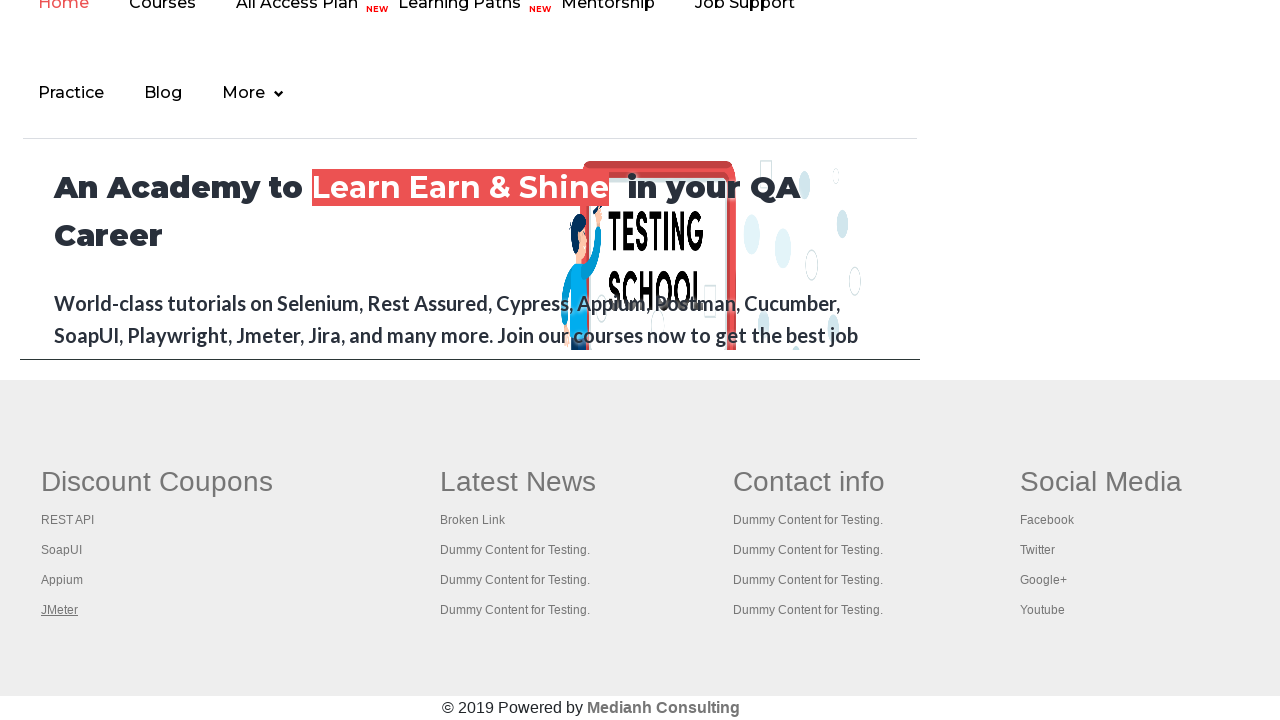

Printed window title: The World’s Most Popular API Testing Tool | SoapUI
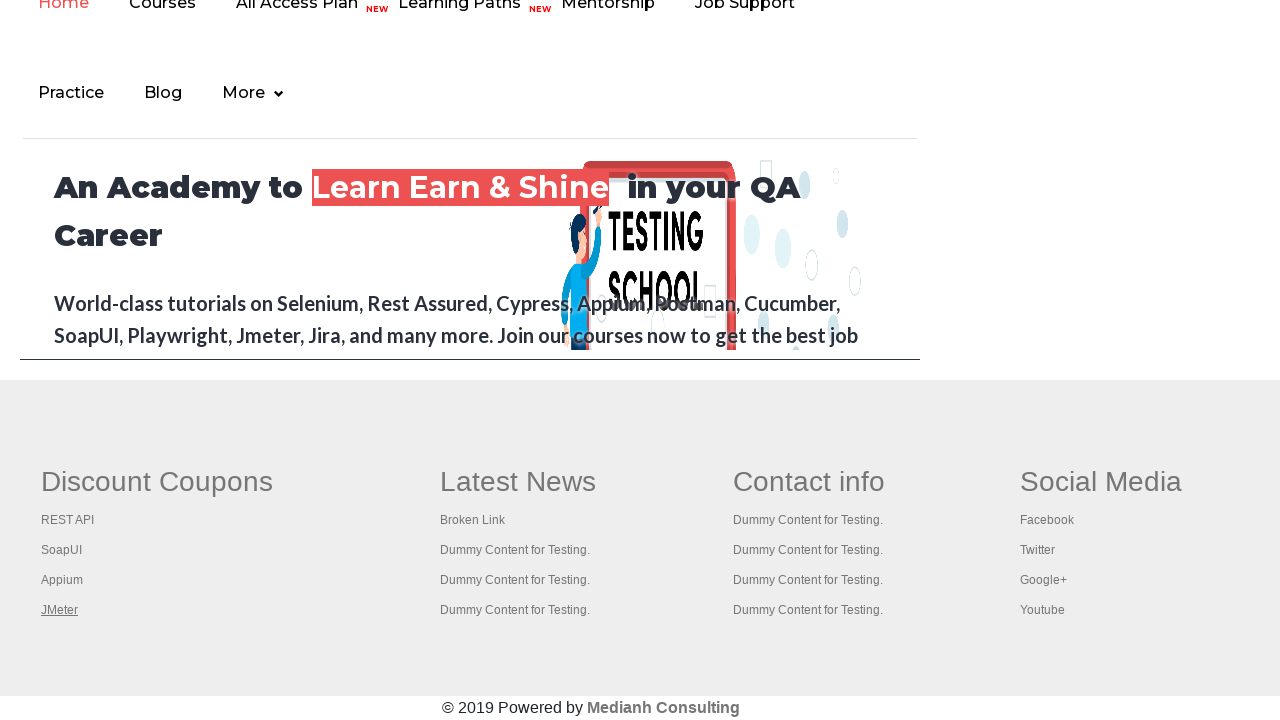

Brought tab to front with title: Appium tutorial for Mobile Apps testing | RahulShetty Academy | Rahul
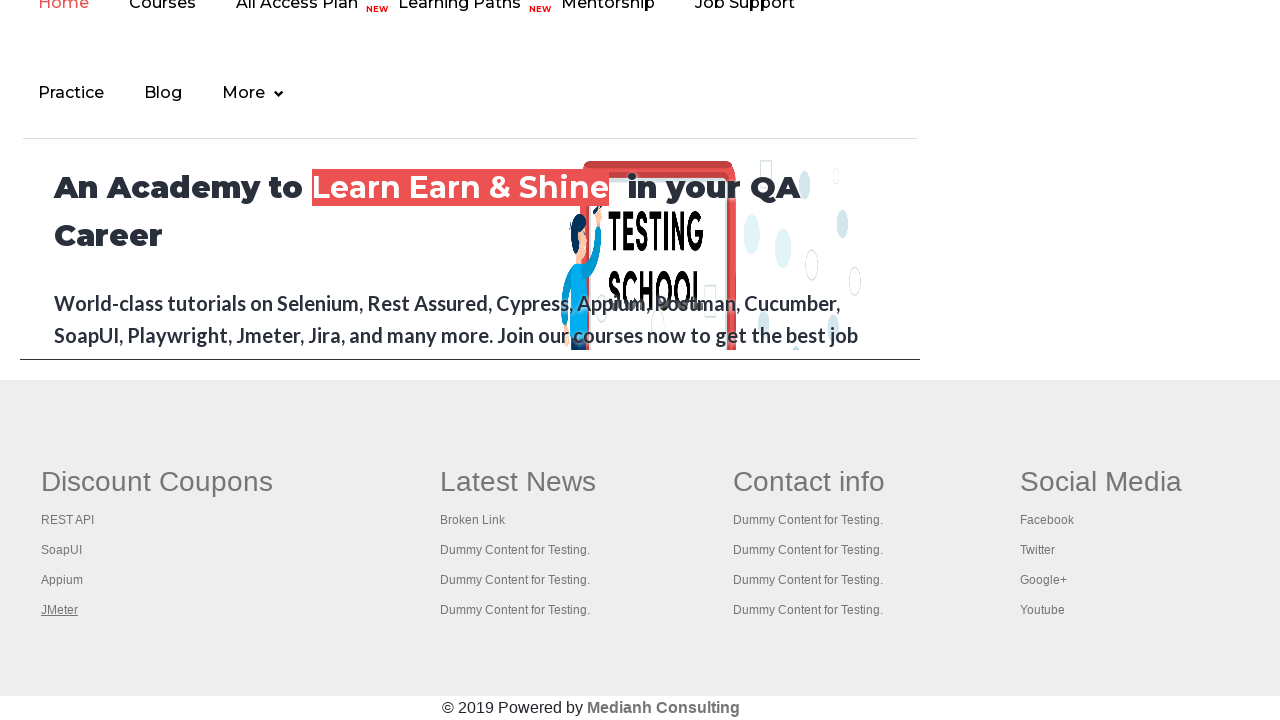

Printed window title: Appium tutorial for Mobile Apps testing | RahulShetty Academy | Rahul
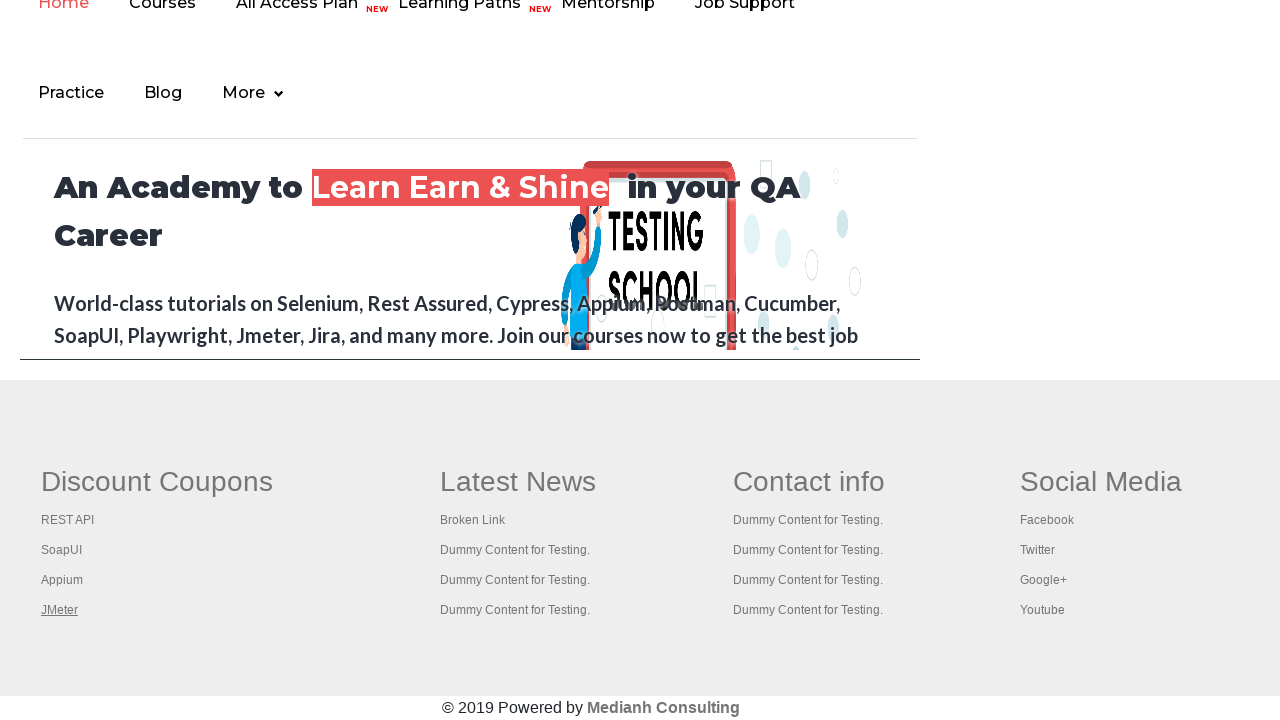

Brought tab to front with title: Apache JMeter - Apache JMeter™
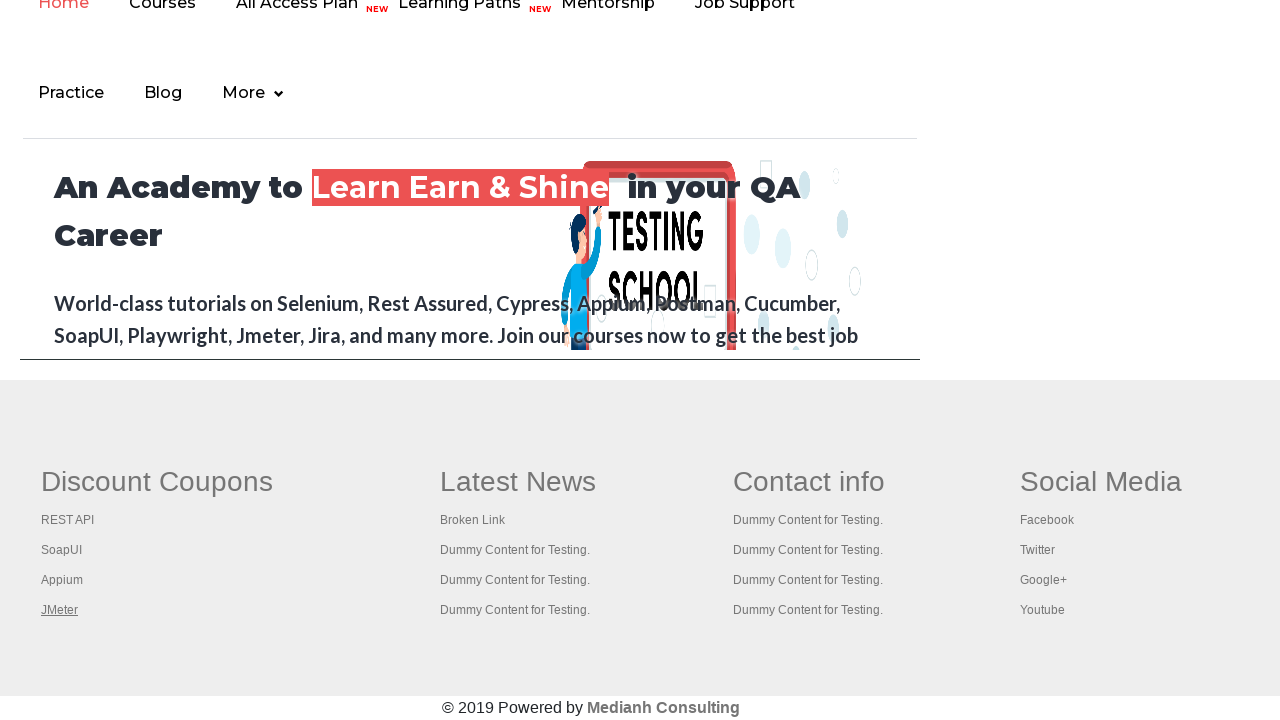

Printed window title: Apache JMeter - Apache JMeter™
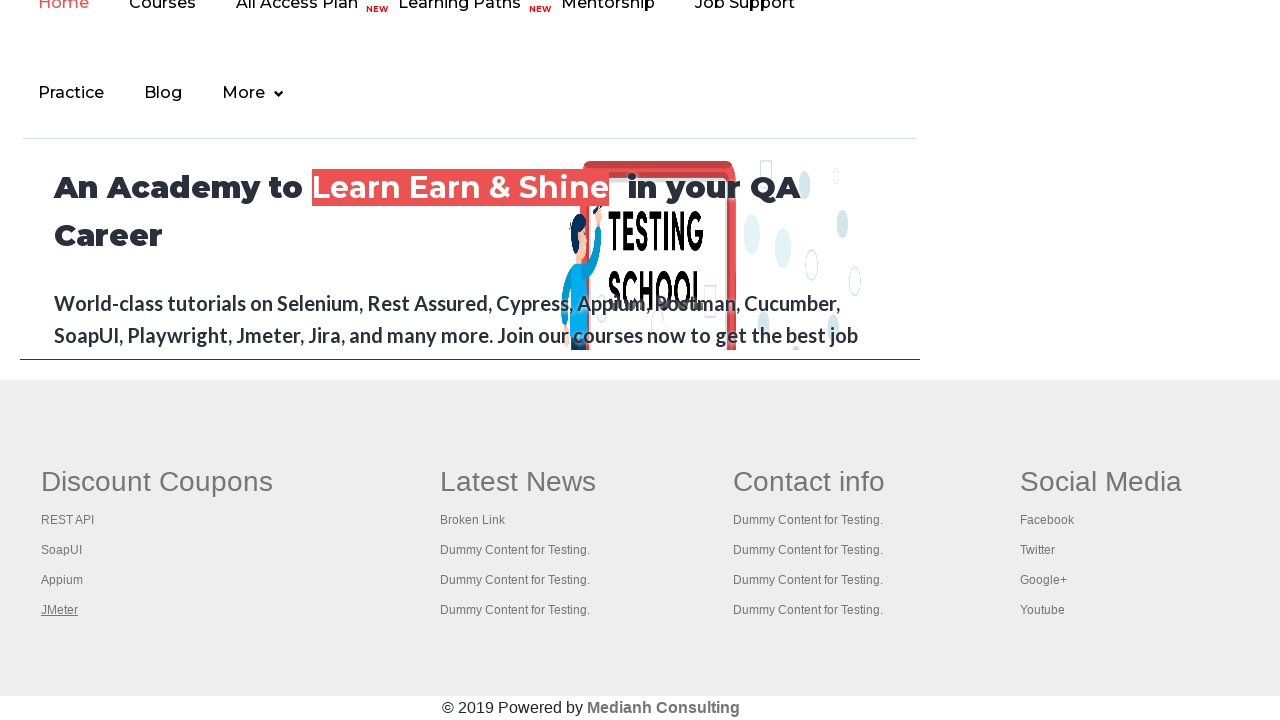

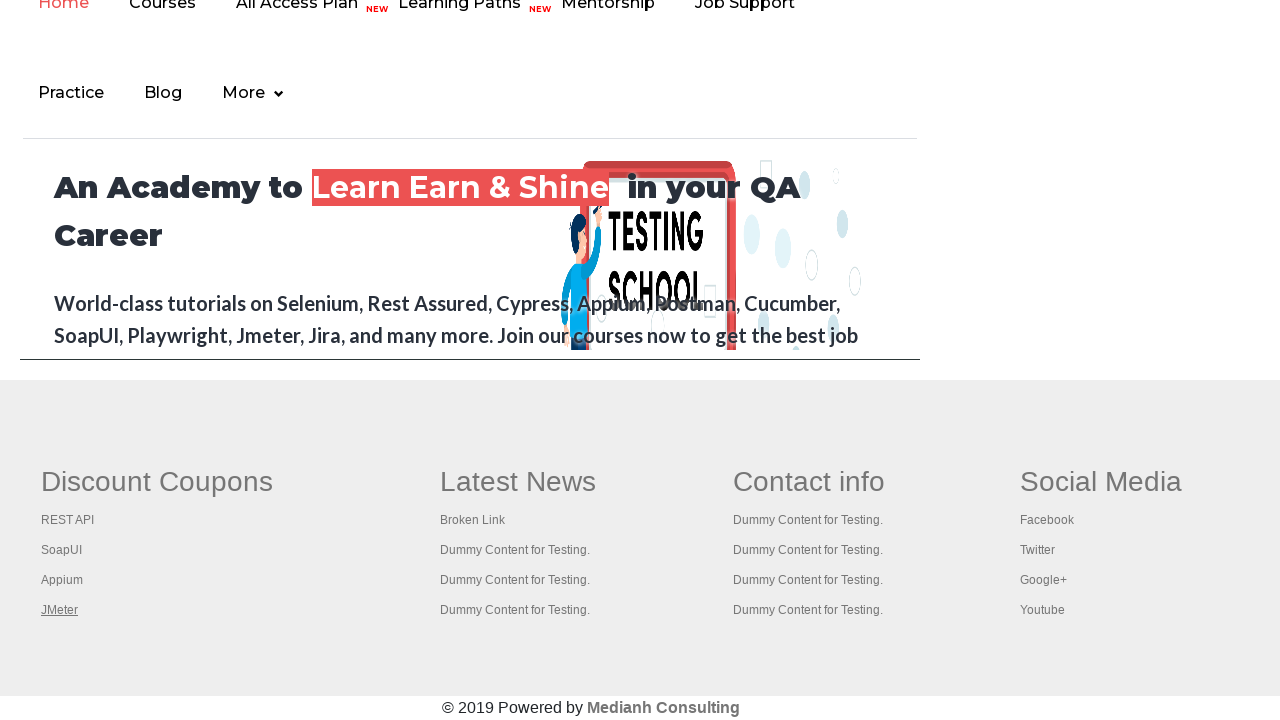